Tests that a todo item is removed when edited to an empty string

Starting URL: https://demo.playwright.dev/todomvc

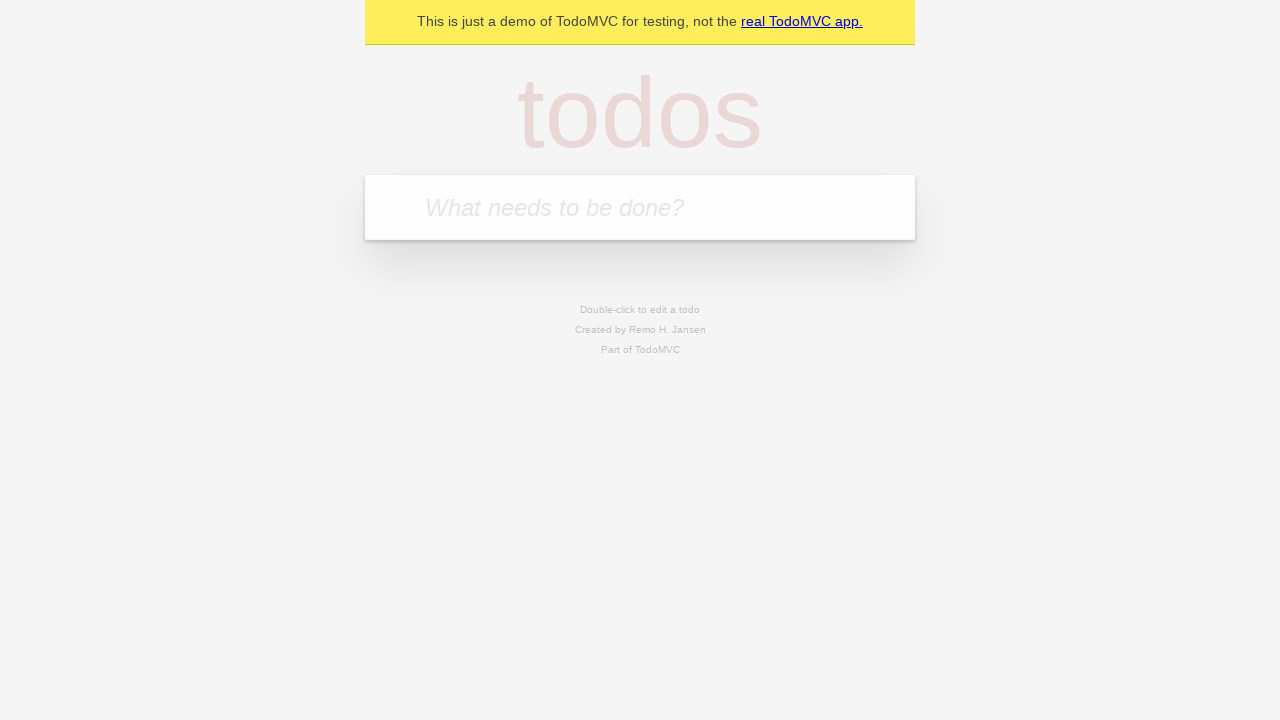

Located the 'What needs to be done?' input field
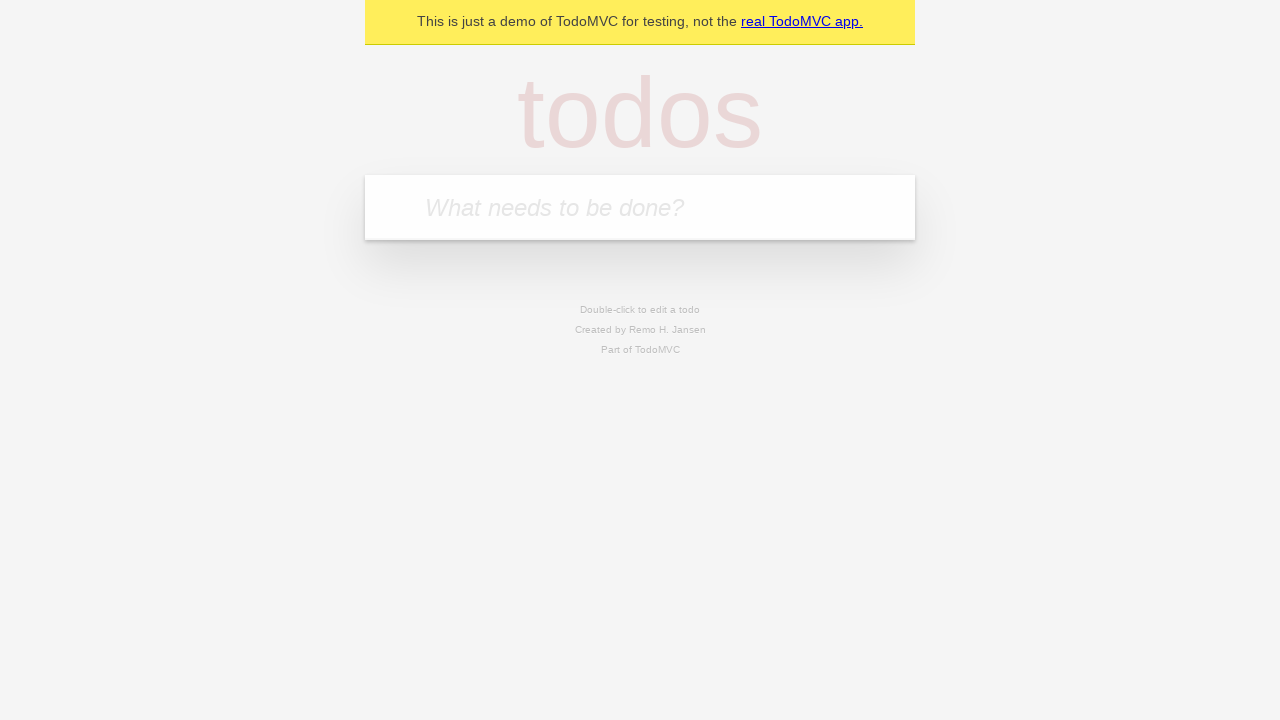

Filled first todo item with 'buy some cheese' on internal:attr=[placeholder="What needs to be done?"i]
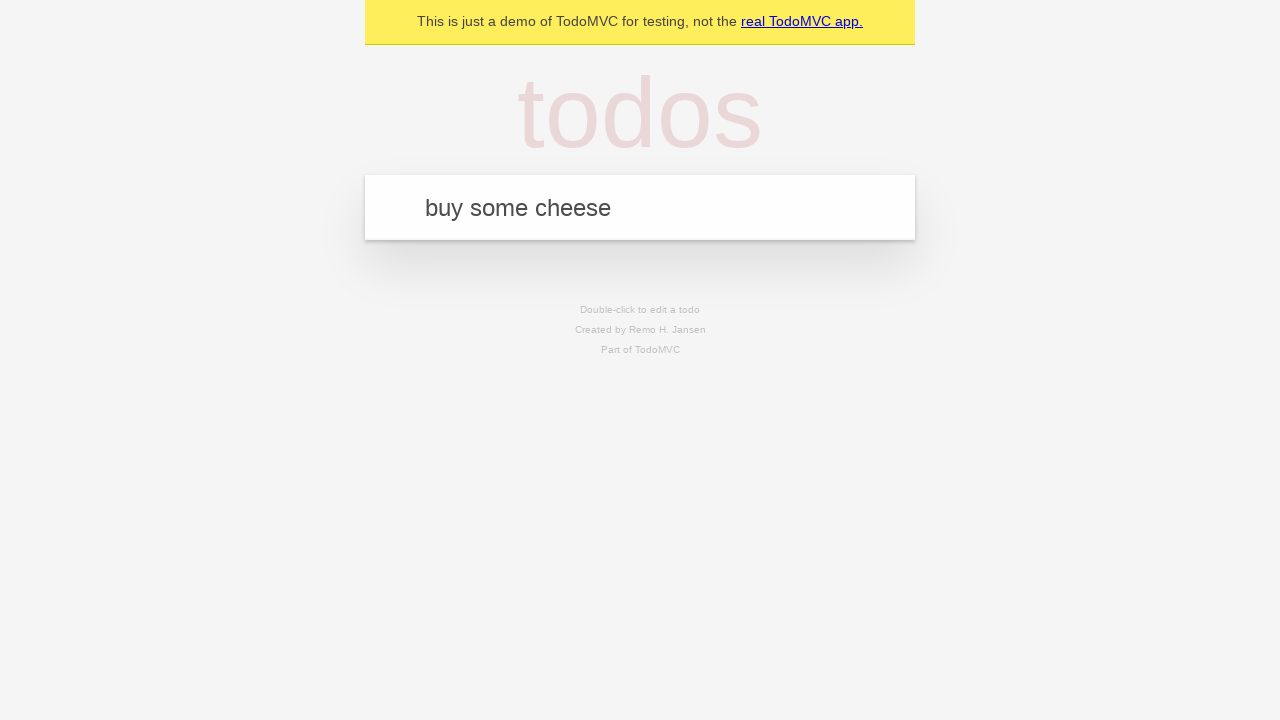

Pressed Enter to create first todo item on internal:attr=[placeholder="What needs to be done?"i]
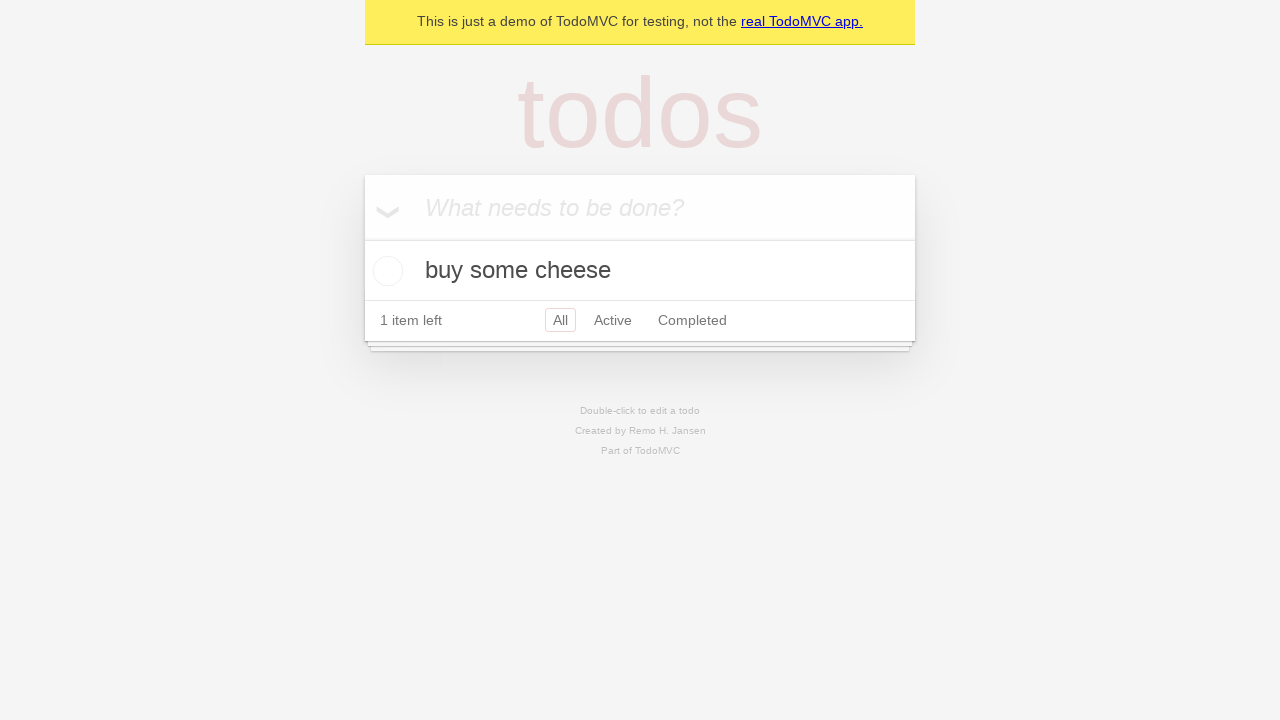

Filled second todo item with 'feed the cat' on internal:attr=[placeholder="What needs to be done?"i]
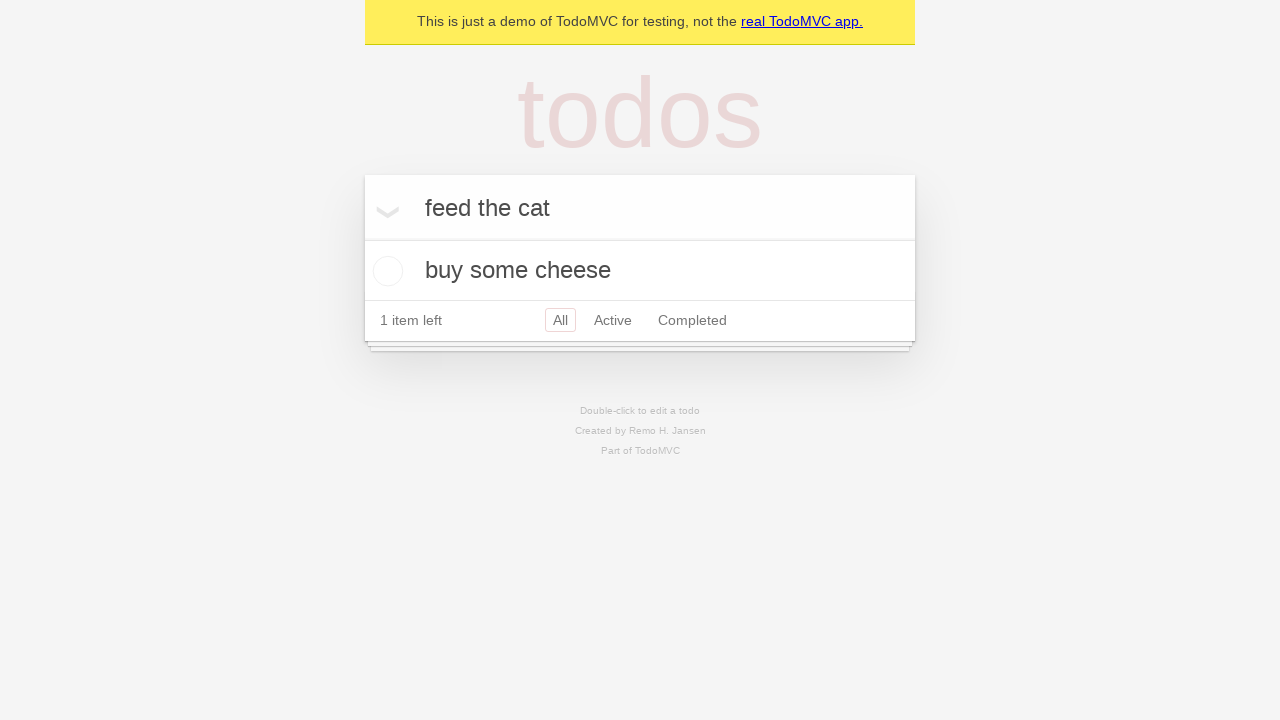

Pressed Enter to create second todo item on internal:attr=[placeholder="What needs to be done?"i]
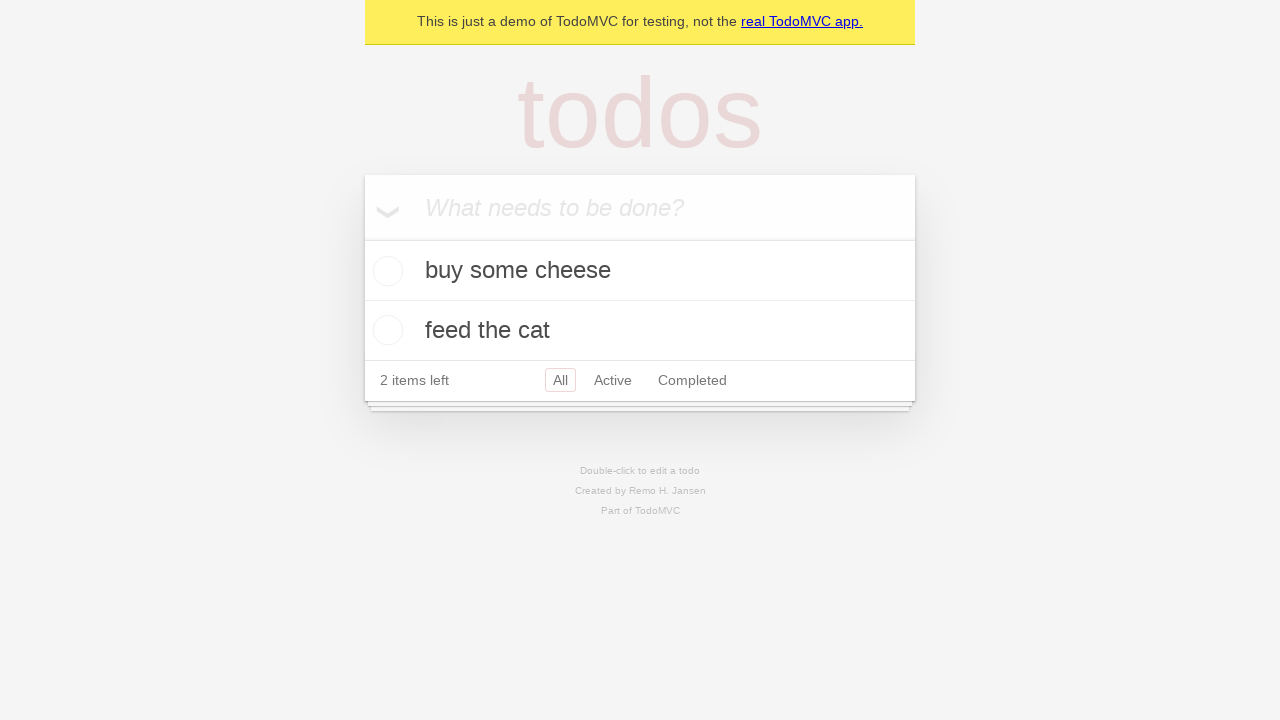

Filled third todo item with 'book a doctors appointment' on internal:attr=[placeholder="What needs to be done?"i]
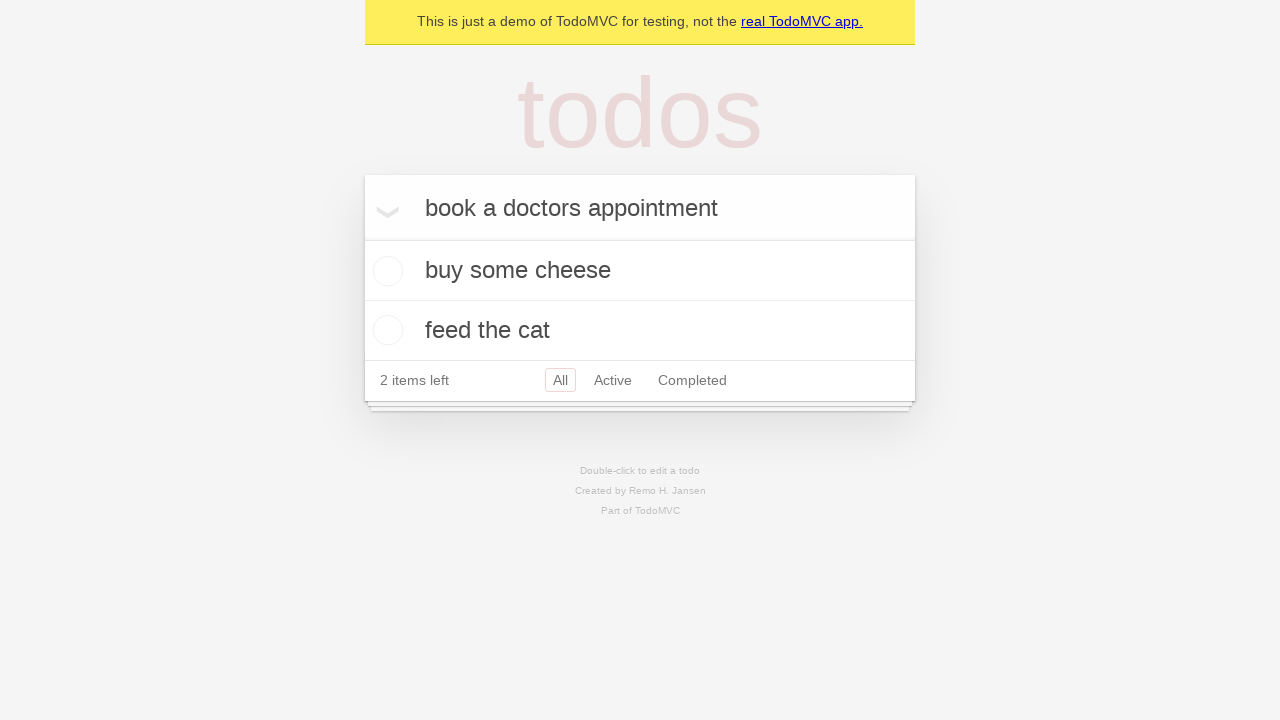

Pressed Enter to create third todo item on internal:attr=[placeholder="What needs to be done?"i]
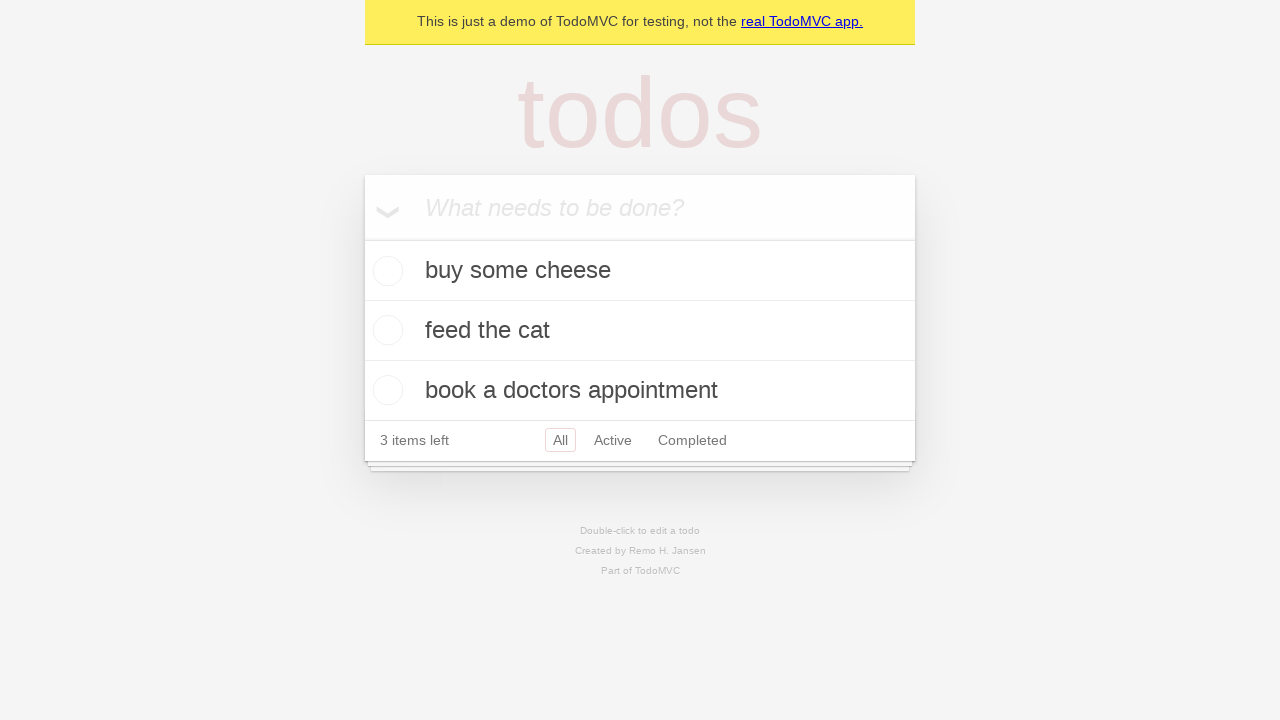

Located all todo items
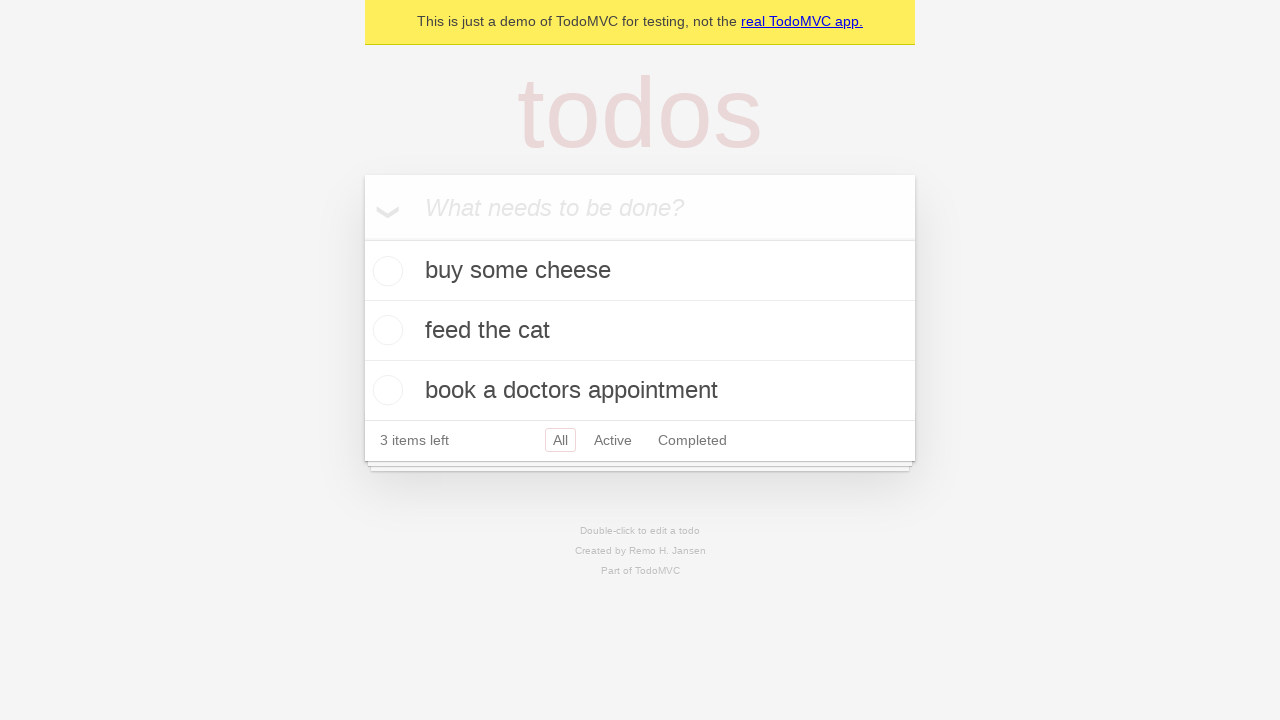

Double-clicked second todo item to enter edit mode at (640, 331) on internal:testid=[data-testid="todo-item"s] >> nth=1
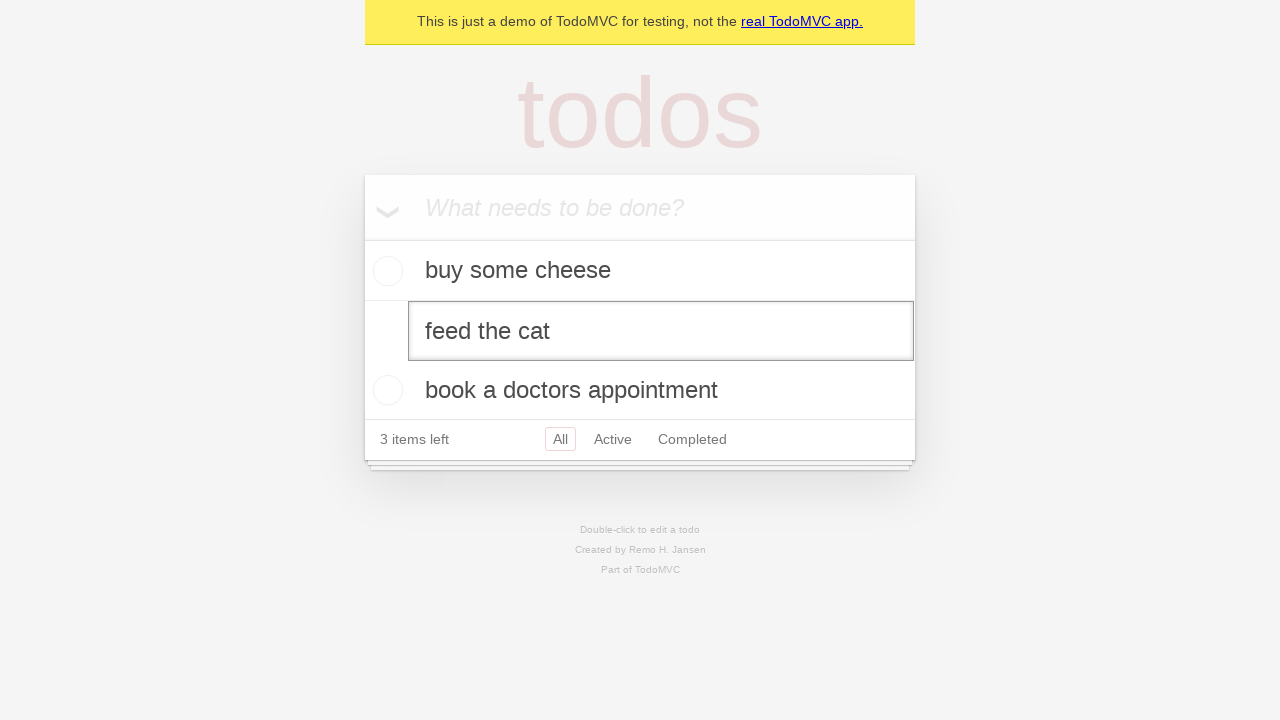

Cleared the edit textbox by filling with empty string on internal:testid=[data-testid="todo-item"s] >> nth=1 >> internal:role=textbox[nam
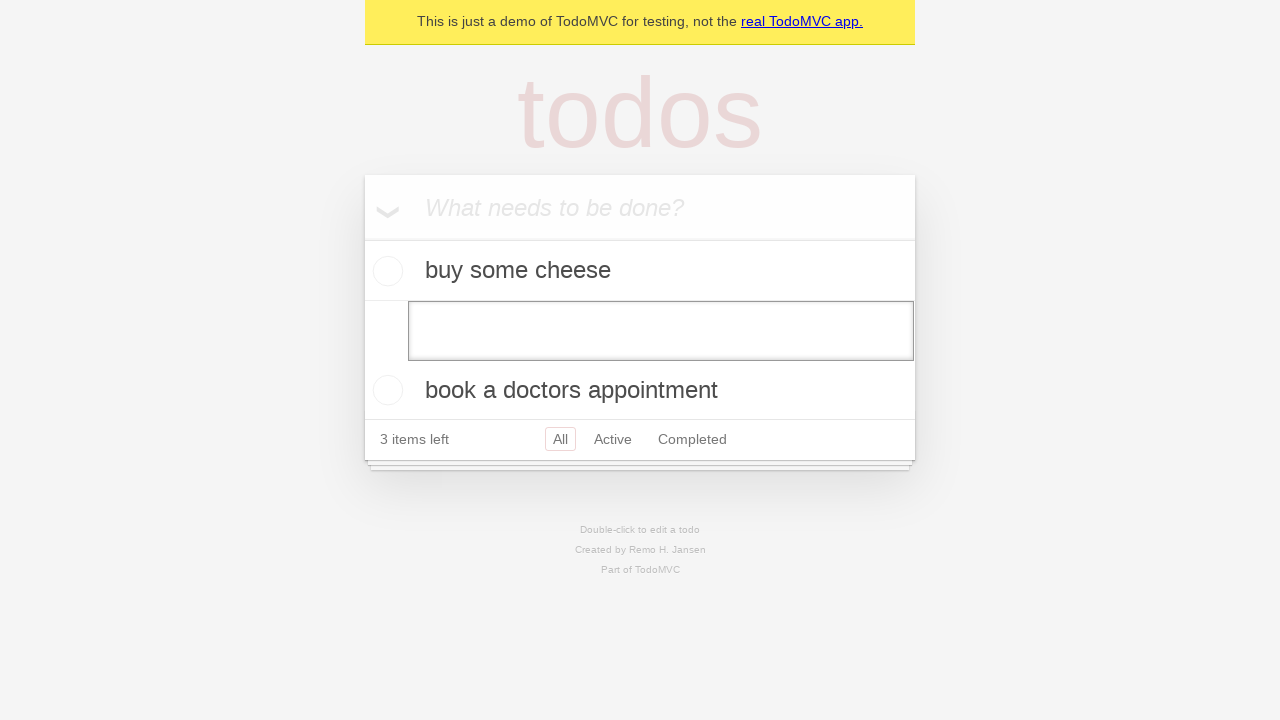

Pressed Enter to confirm edit and remove the todo item on internal:testid=[data-testid="todo-item"s] >> nth=1 >> internal:role=textbox[nam
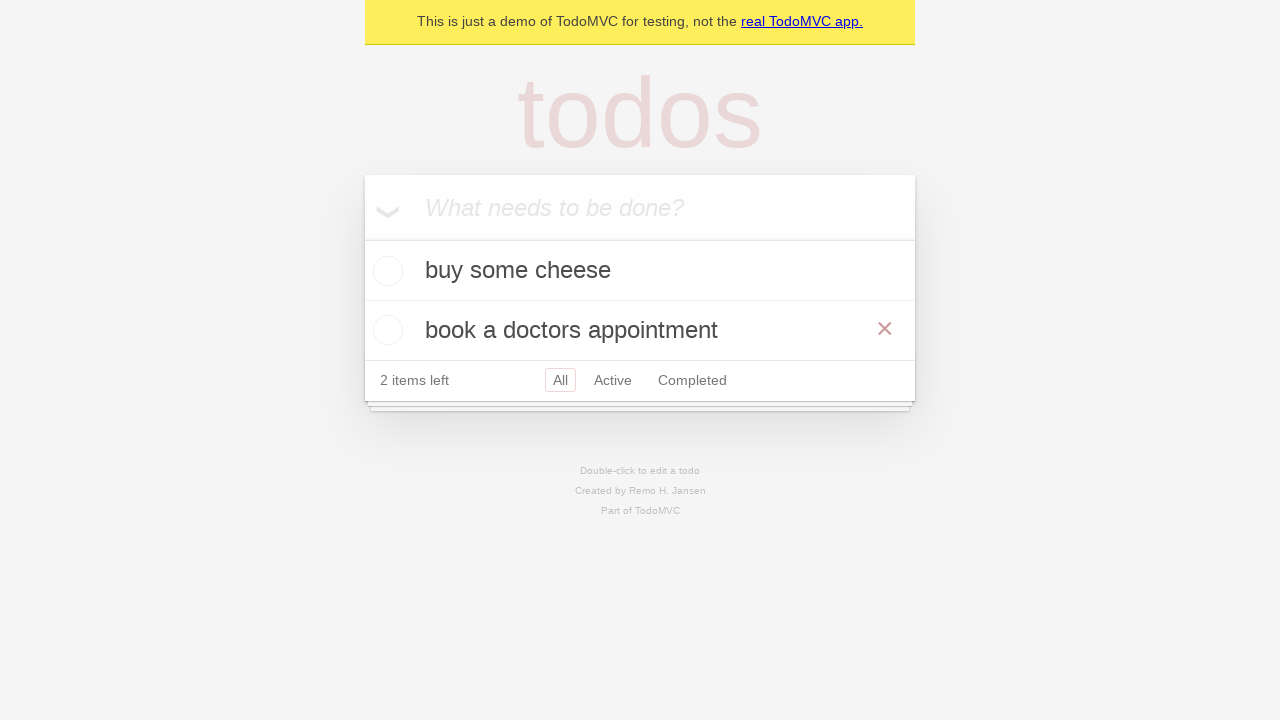

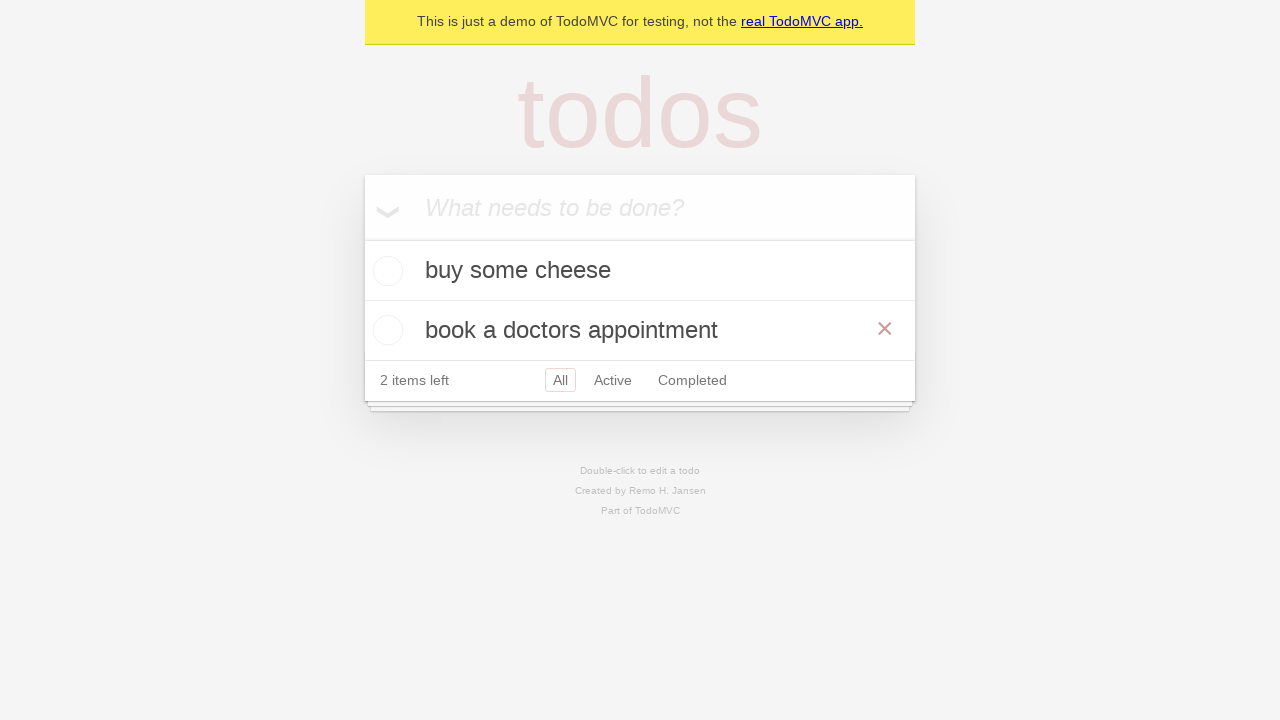